Tests navigation to a Russian e-commerce website with anti-detection browser configuration, checking if the page loads successfully (non-403 response) and includes a retry mechanism if initially blocked.

Starting URL: https://www.vseinstrumenti.ru/

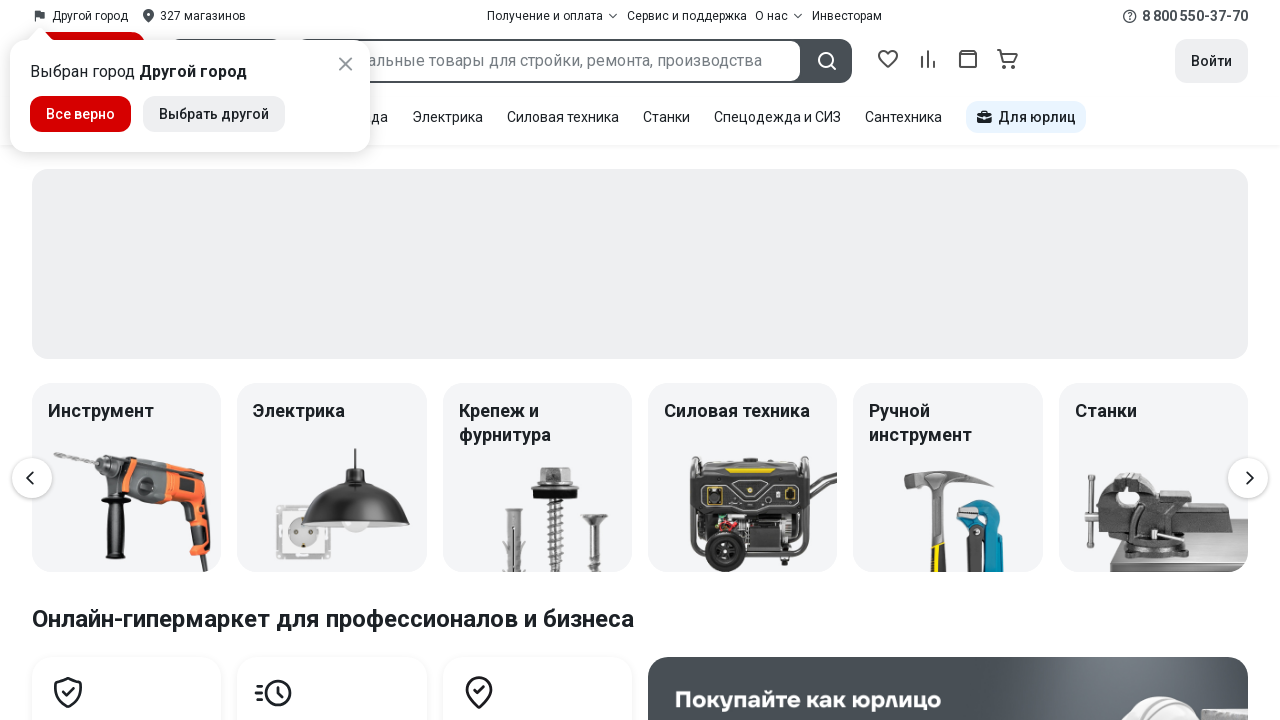

Injected anti-detection init script to mask webdriver and set realistic browser properties
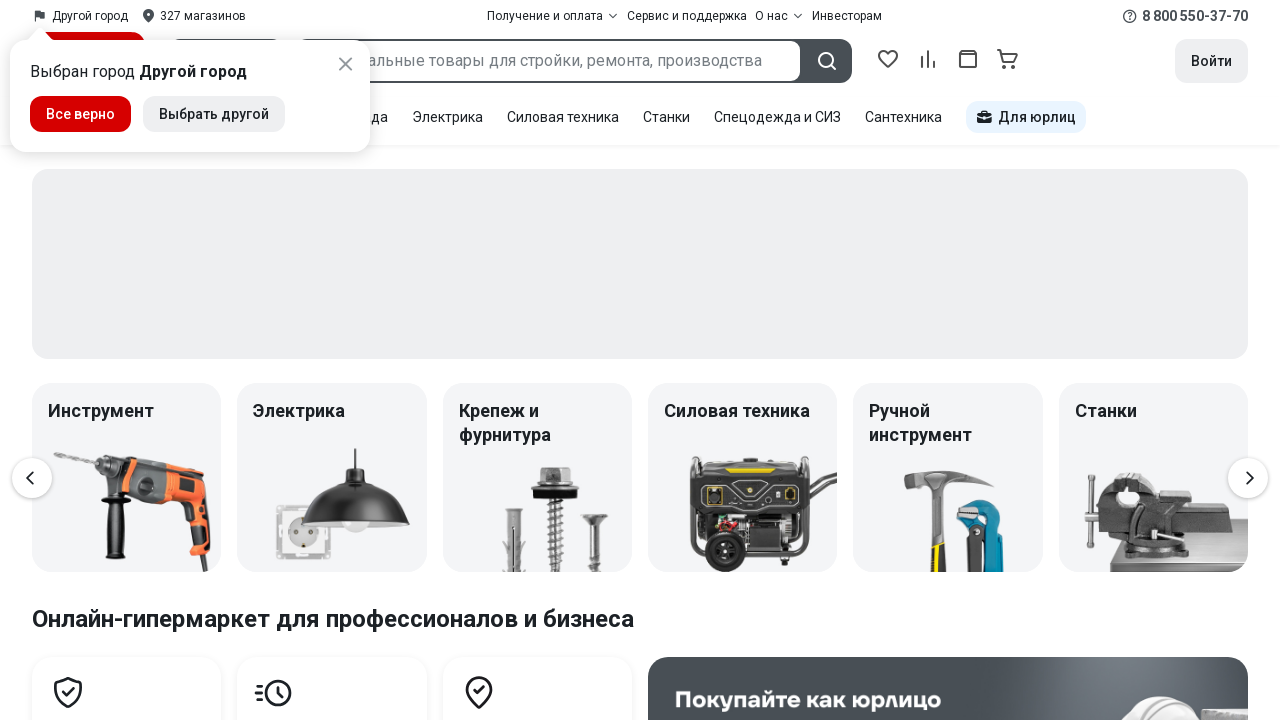

Applied random delay (500-1500ms) to simulate human behavior
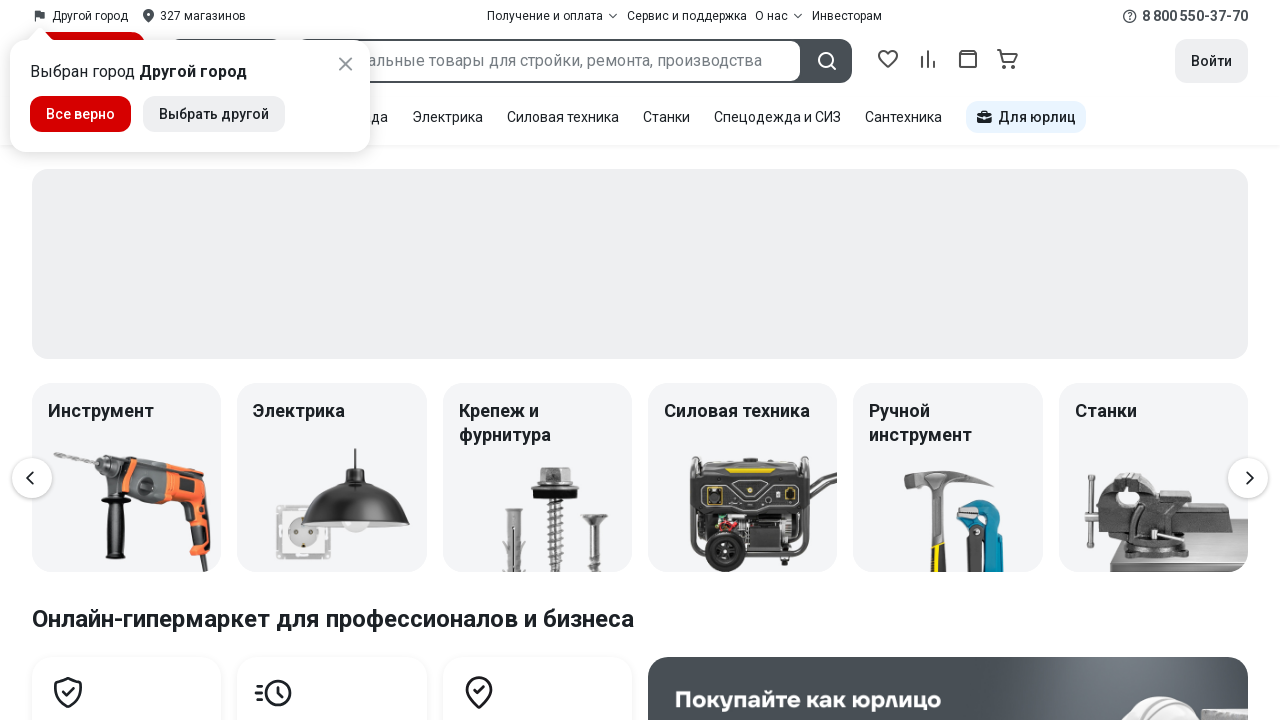

Waited for page to reach domcontentloaded state
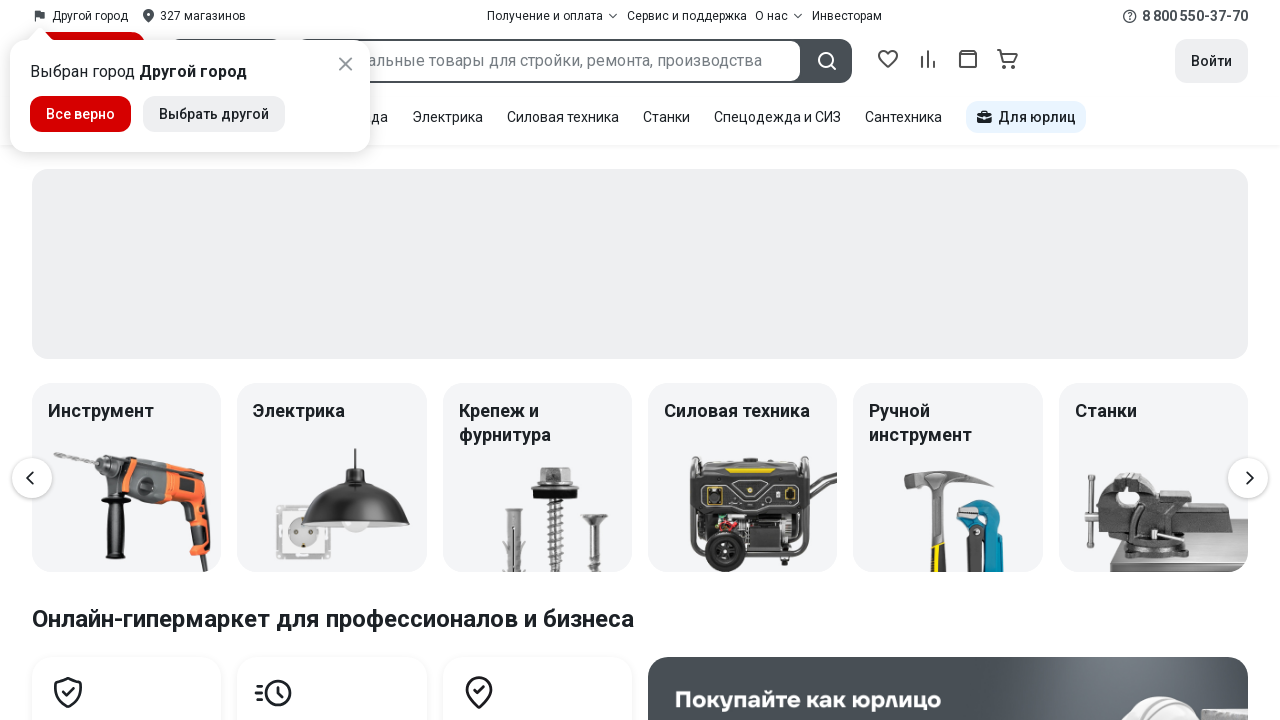

Reloaded page and received response with status 200
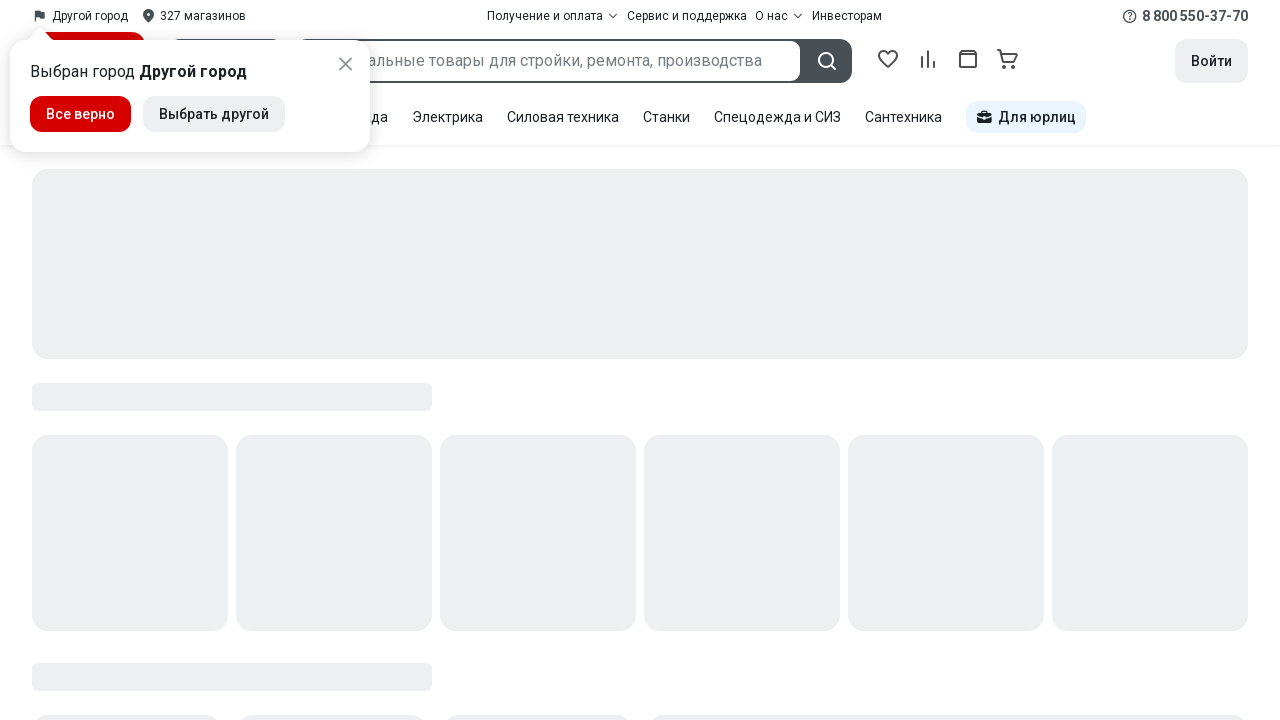

Verified page loaded successfully by confirming body element presence
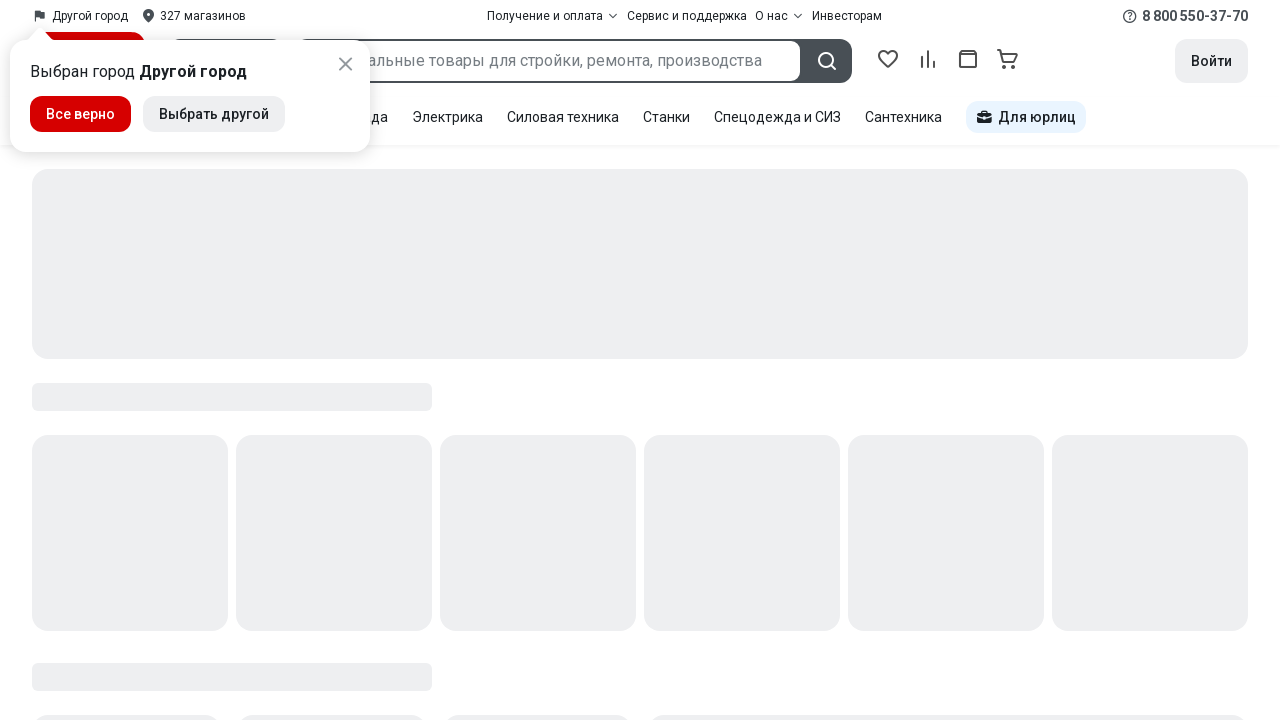

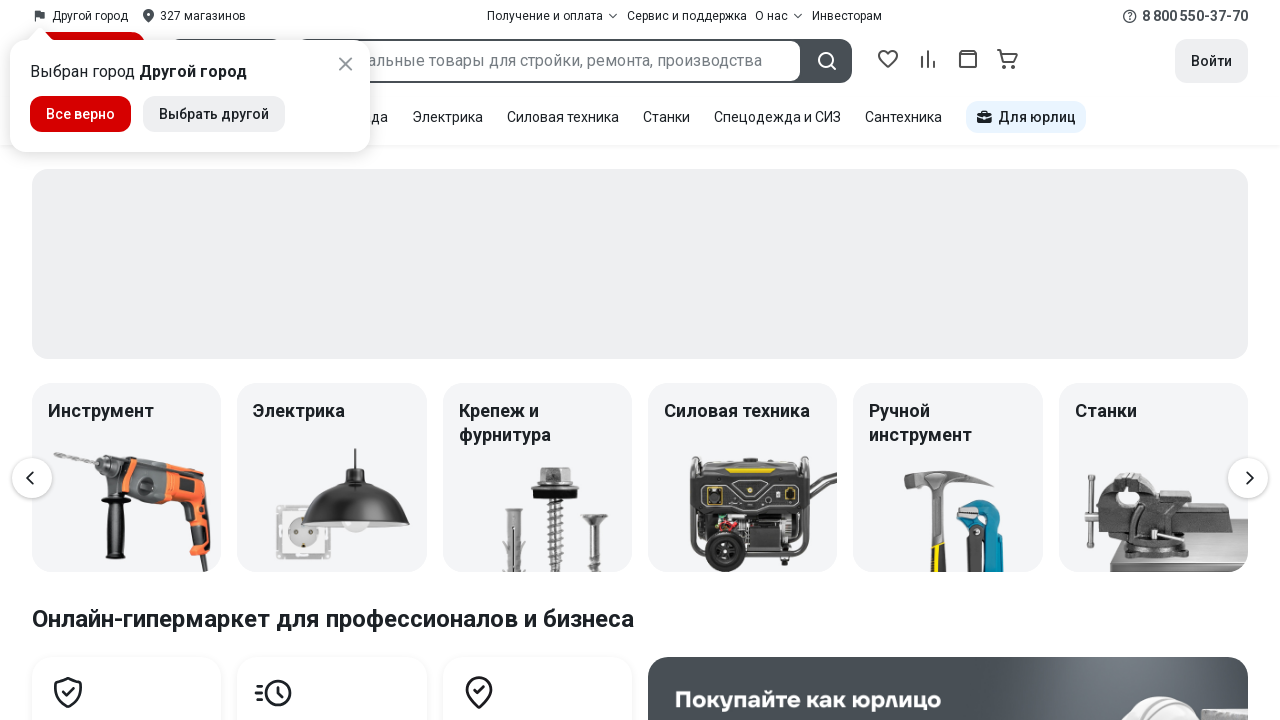